Tests a custom dropdown with increment/decrement controls by clicking to increase the adult passenger count to 5, verifying the value, then decreasing it back to 1 and verifying again.

Starting URL: https://rahulshettyacademy.com/dropdownsPractise/

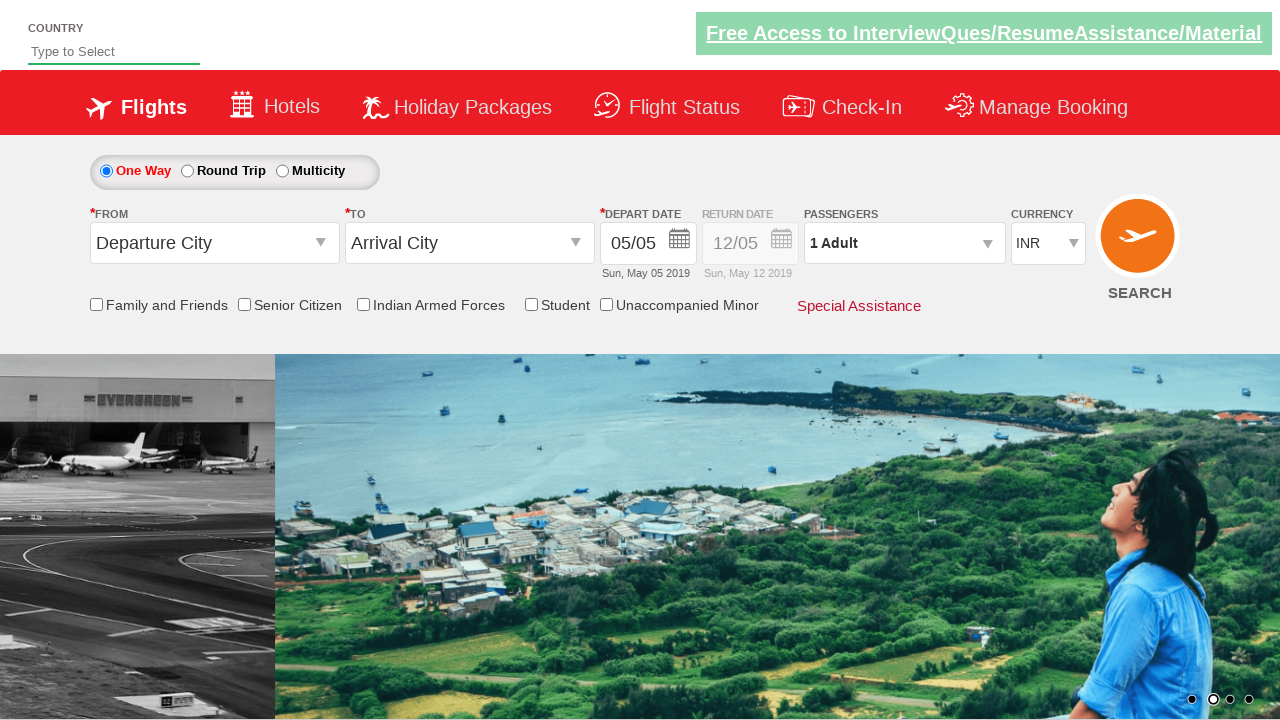

Clicked passenger dropdown to open it at (904, 243) on #divpaxinfo
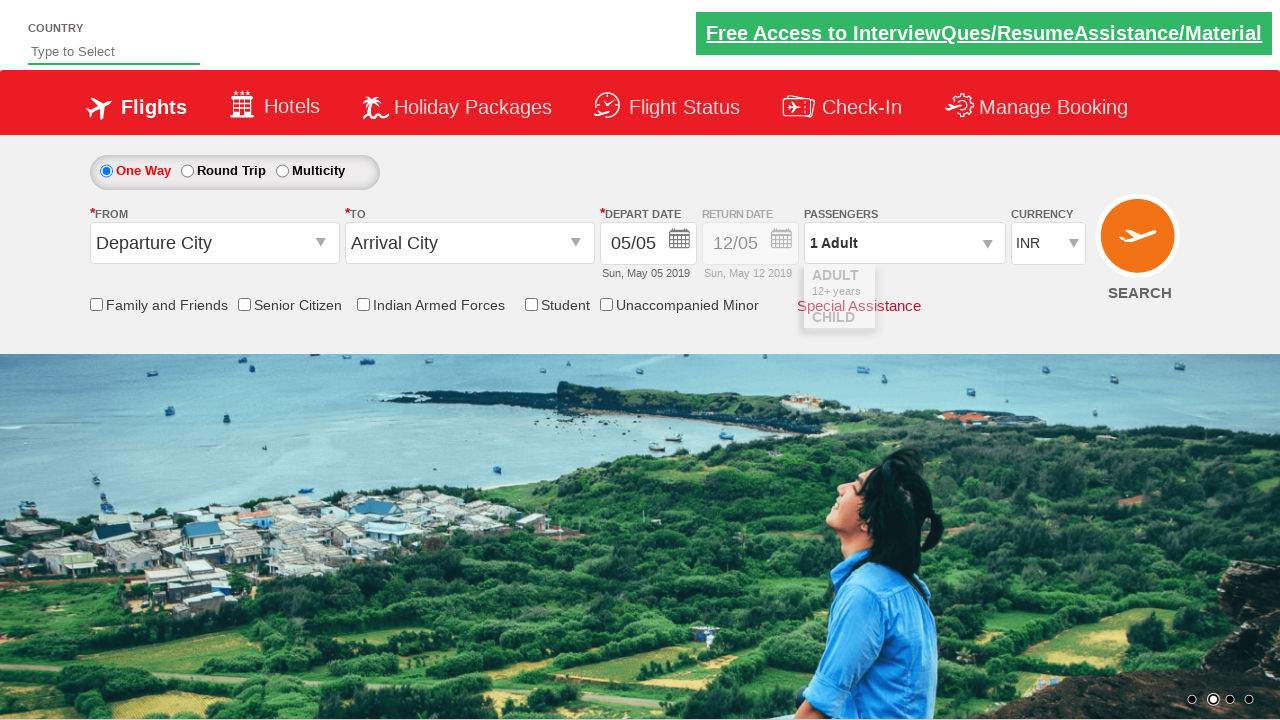

Clicked increment adult button (increment 1 of 4) at (982, 288) on #hrefIncAdt
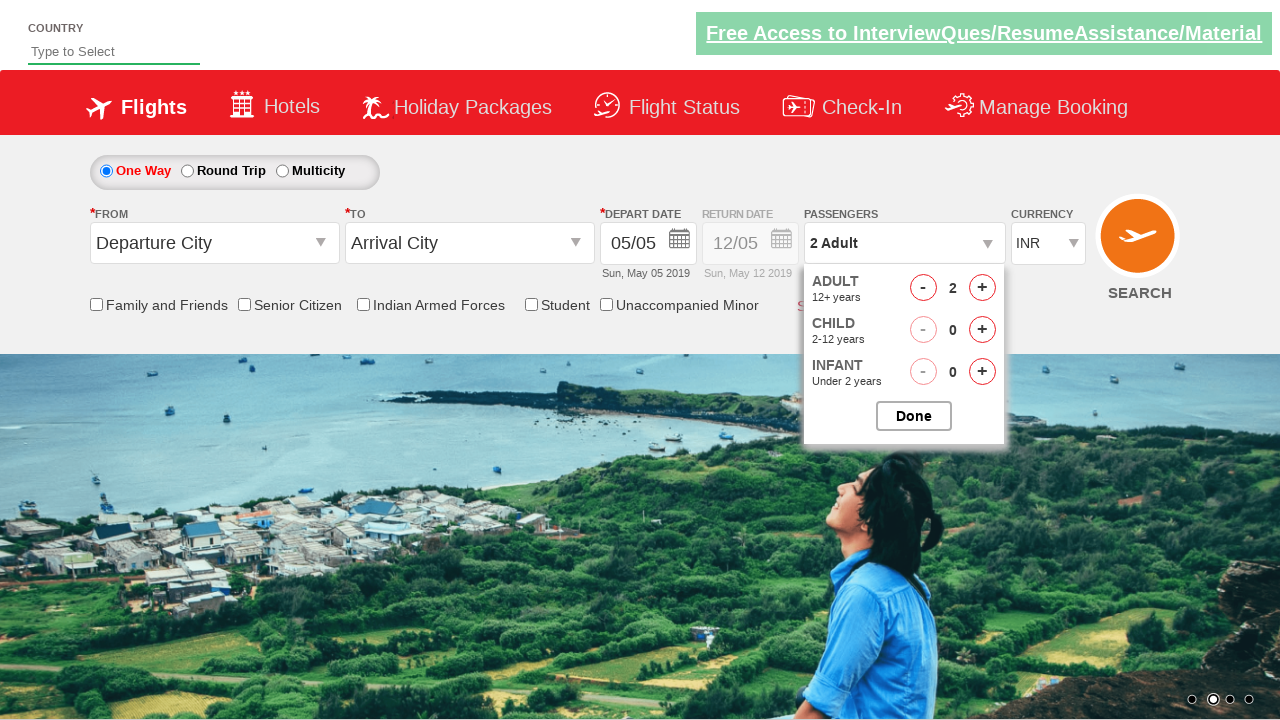

Clicked increment adult button (increment 2 of 4) at (982, 288) on #hrefIncAdt
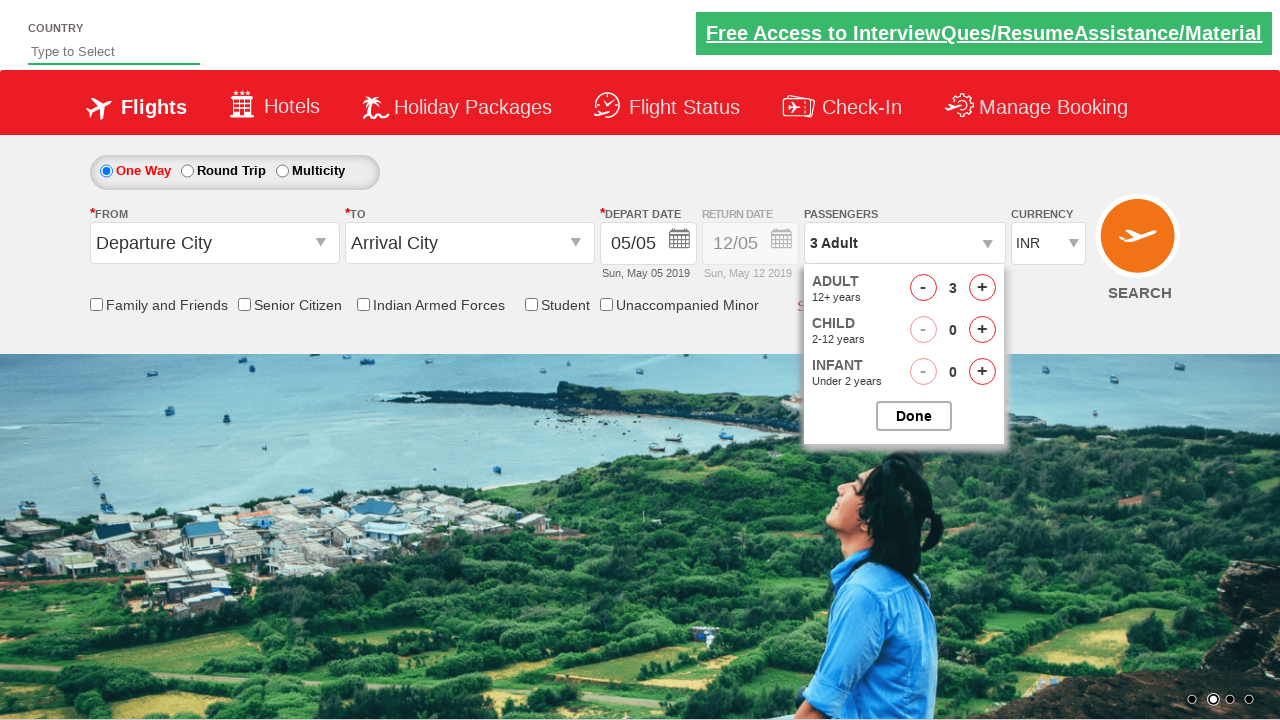

Clicked increment adult button (increment 3 of 4) at (982, 288) on #hrefIncAdt
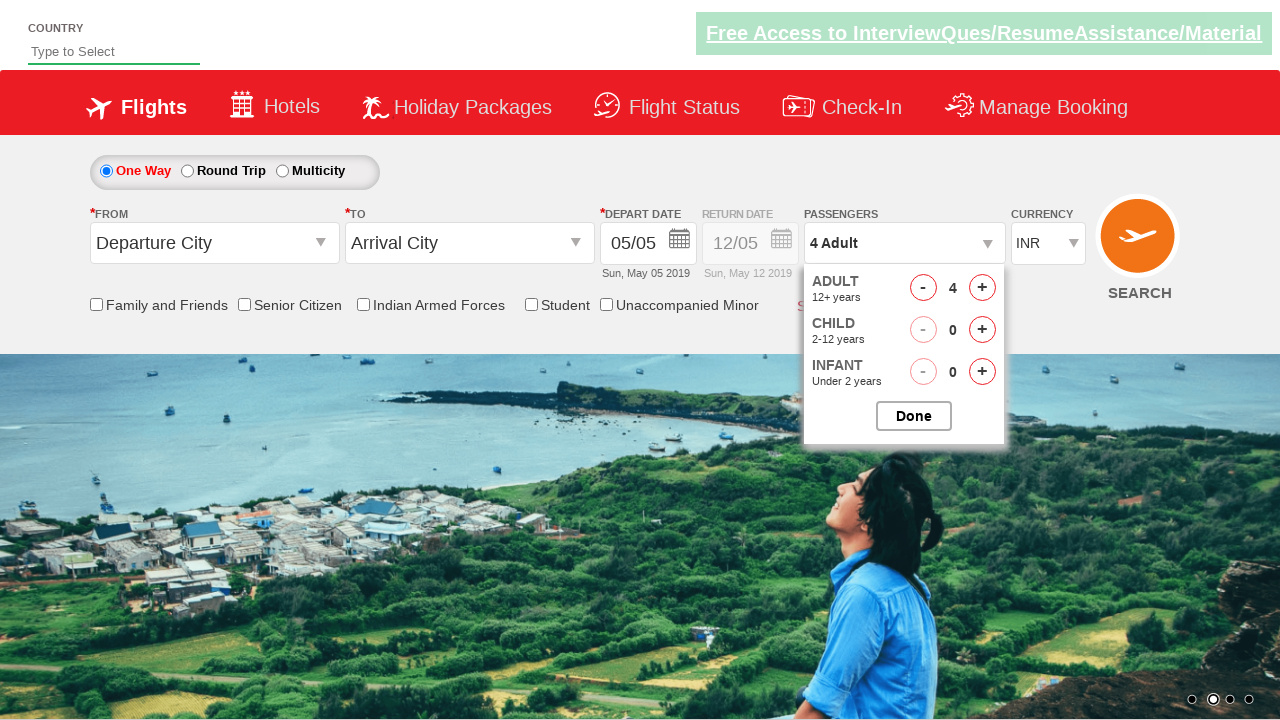

Clicked increment adult button (increment 4 of 4) at (982, 288) on #hrefIncAdt
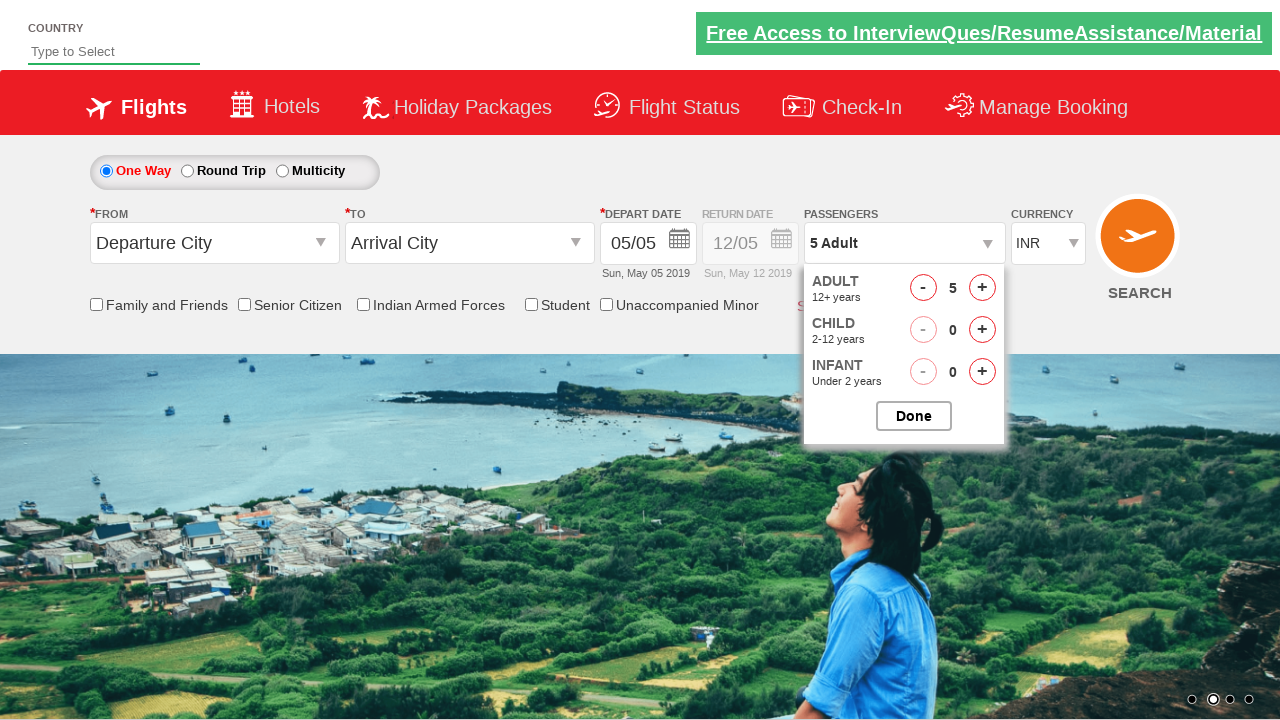

Clicked Done button to close dropdown at (914, 416) on input[value='Done']
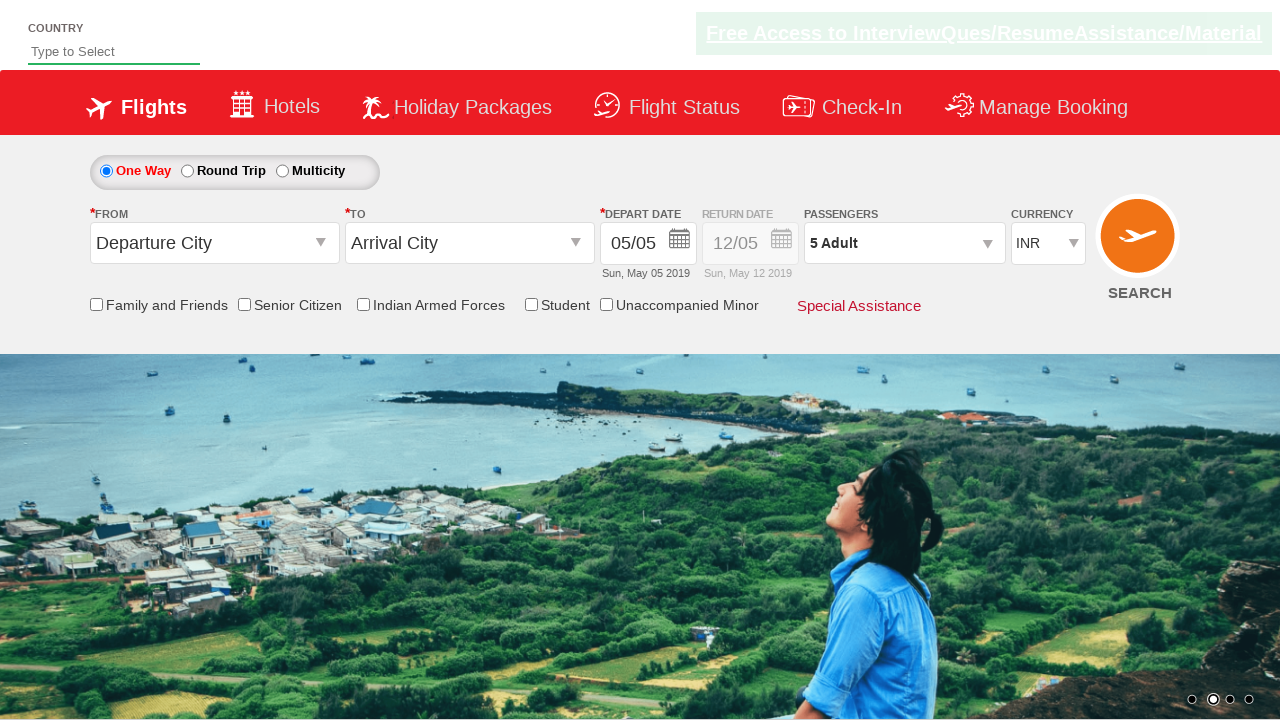

Waited 1000ms for dropdown to fully close
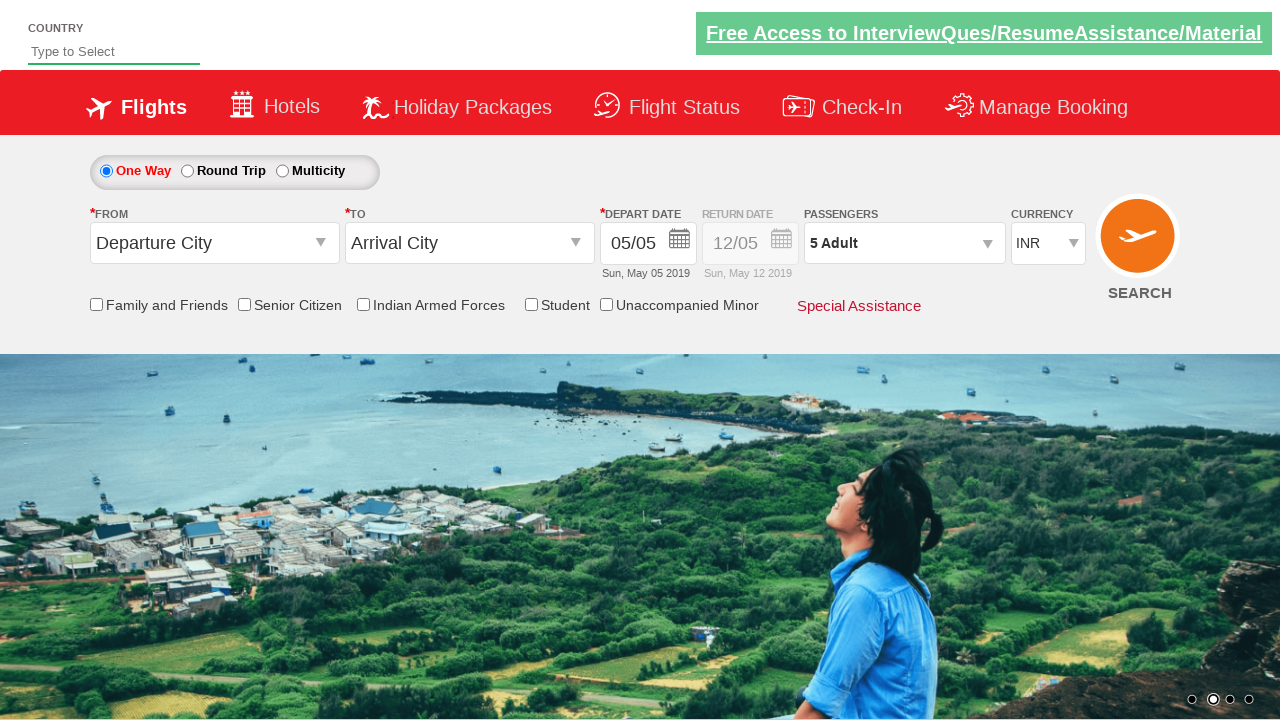

Verified dropdown displays '5 Adult'
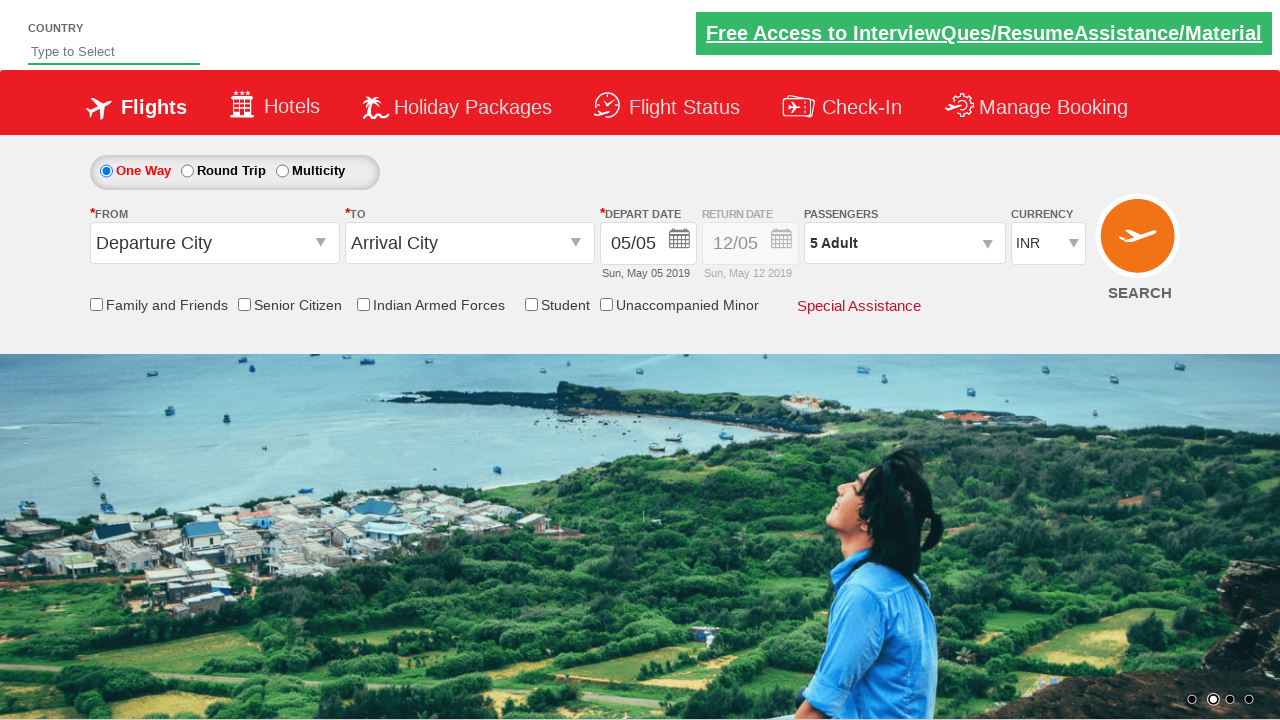

Clicked passenger dropdown to reopen it at (904, 243) on #divpaxinfo
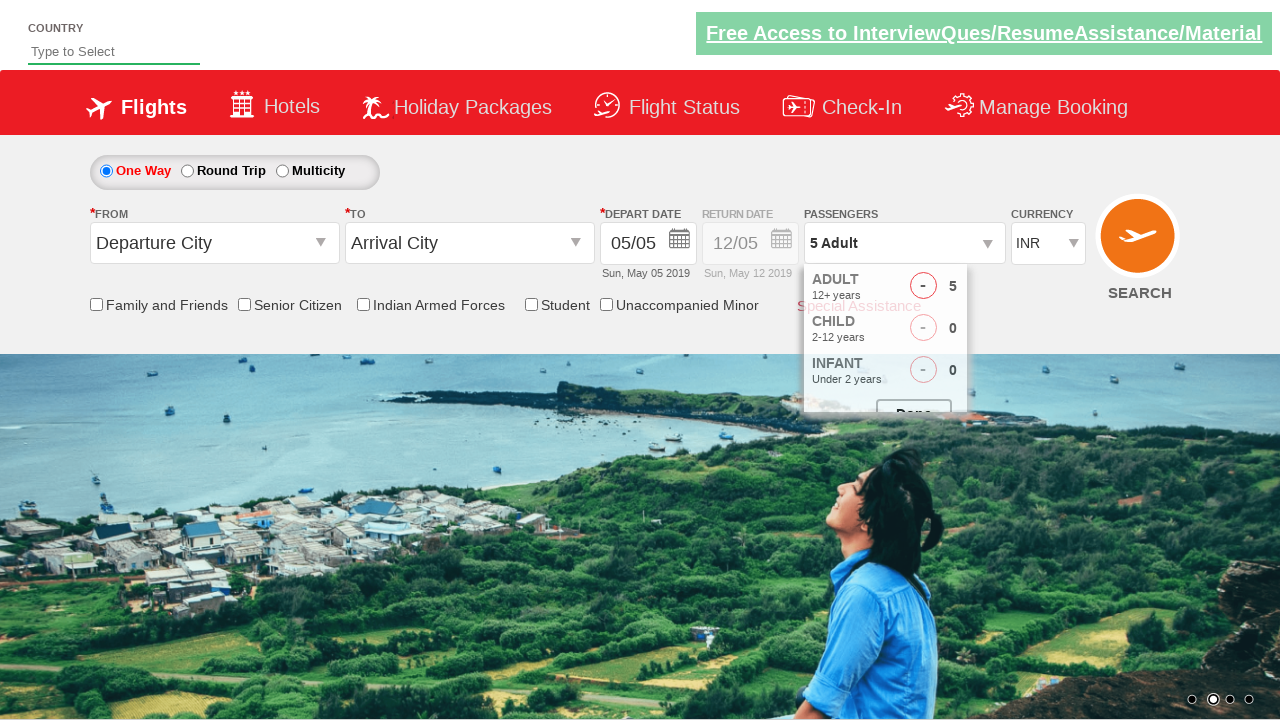

Clicked decrement adult button (decrement 1 of 4) at (923, 288) on #hrefDecAdt
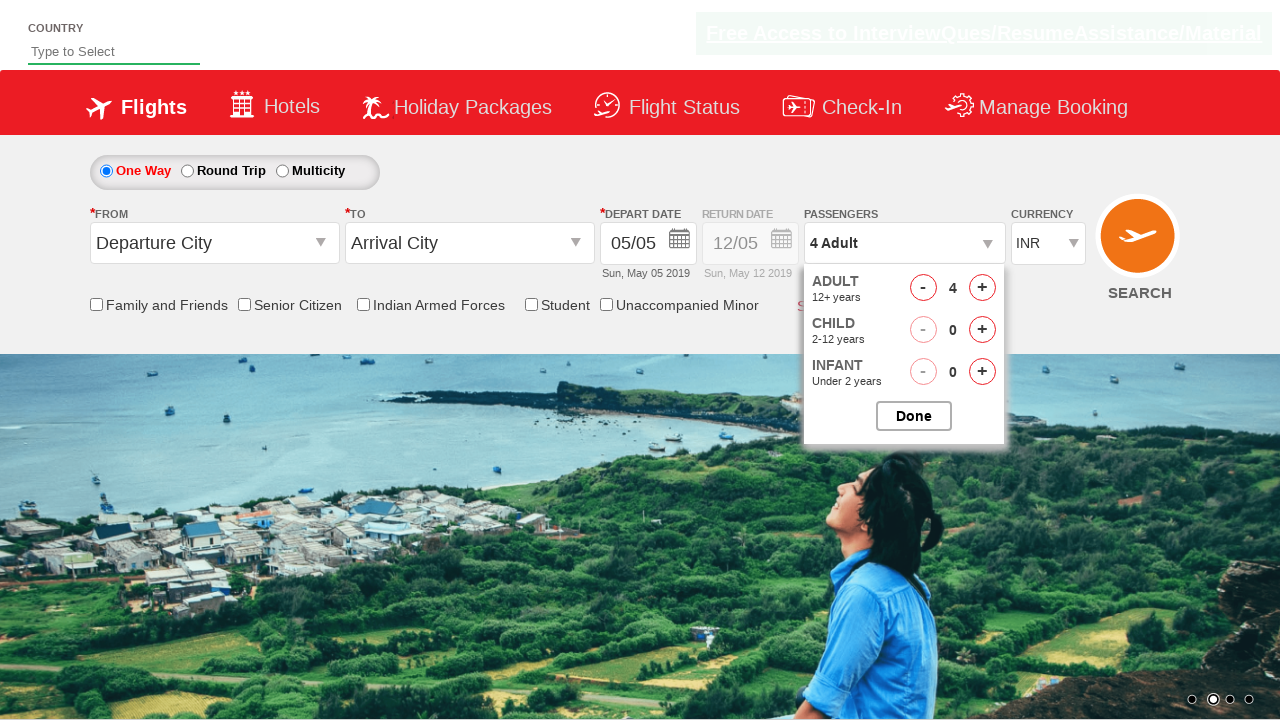

Clicked decrement adult button (decrement 2 of 4) at (923, 288) on #hrefDecAdt
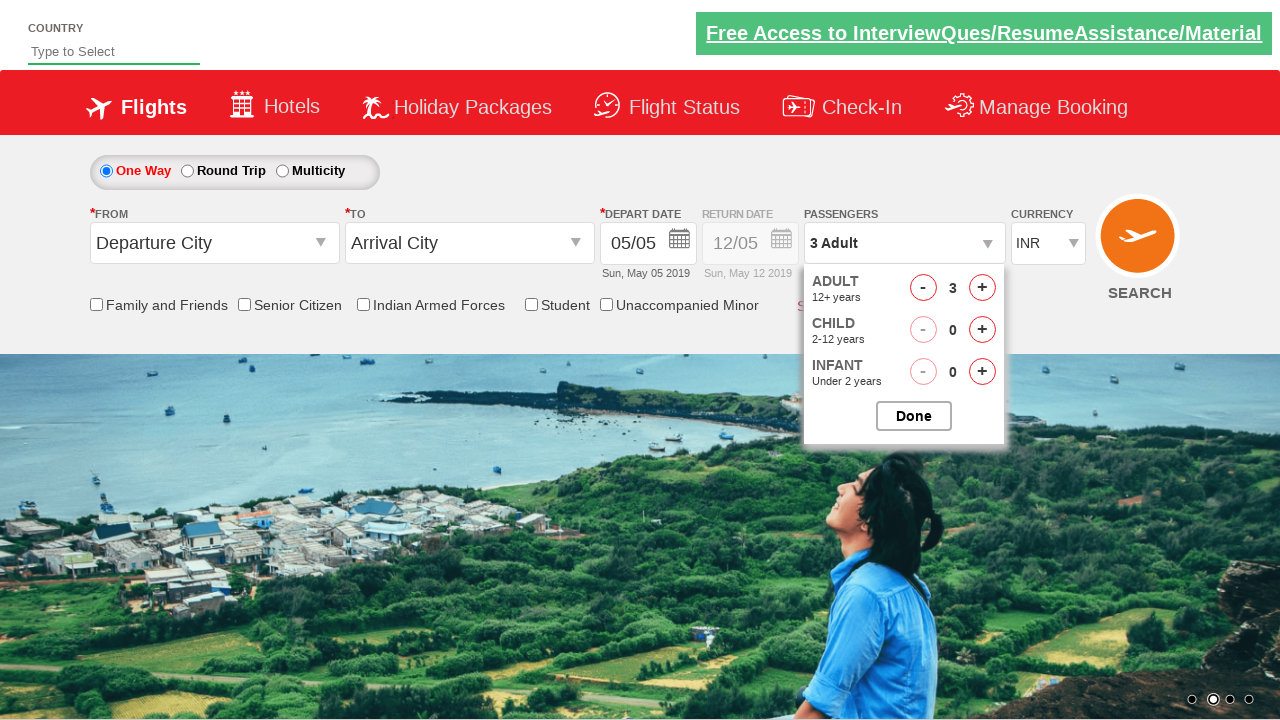

Clicked decrement adult button (decrement 3 of 4) at (923, 288) on #hrefDecAdt
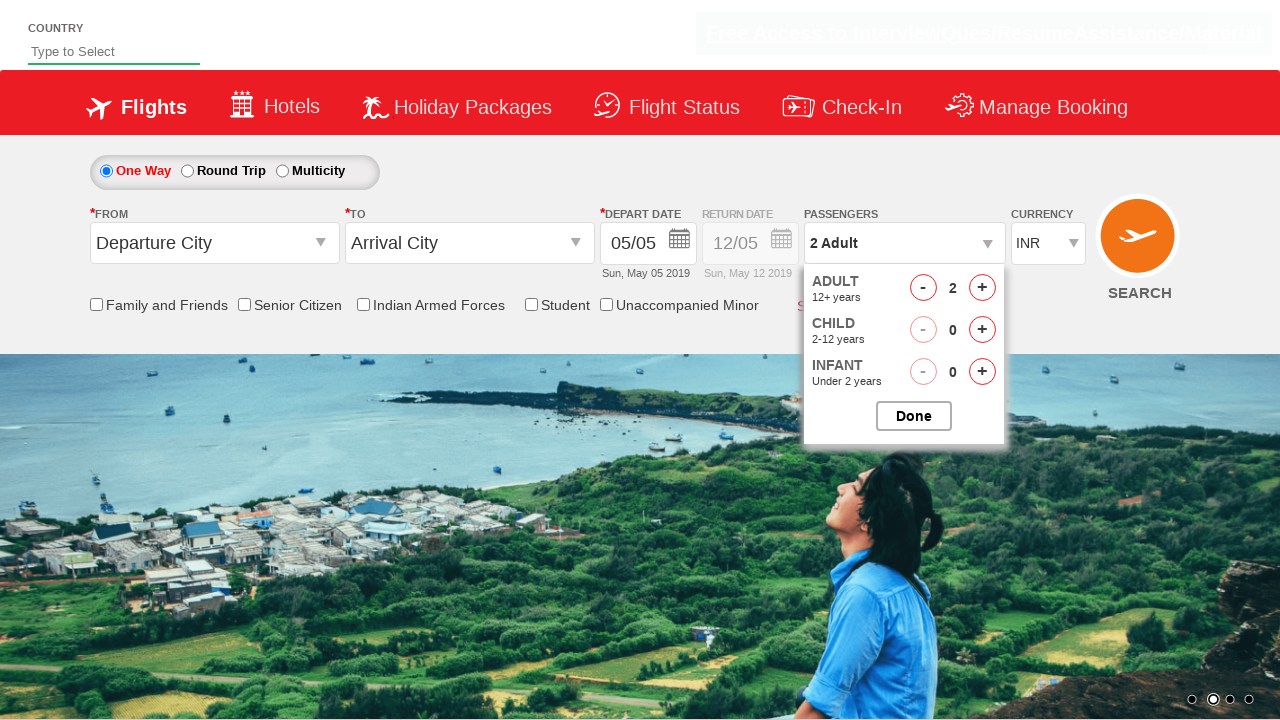

Clicked decrement adult button (decrement 4 of 4) at (923, 288) on #hrefDecAdt
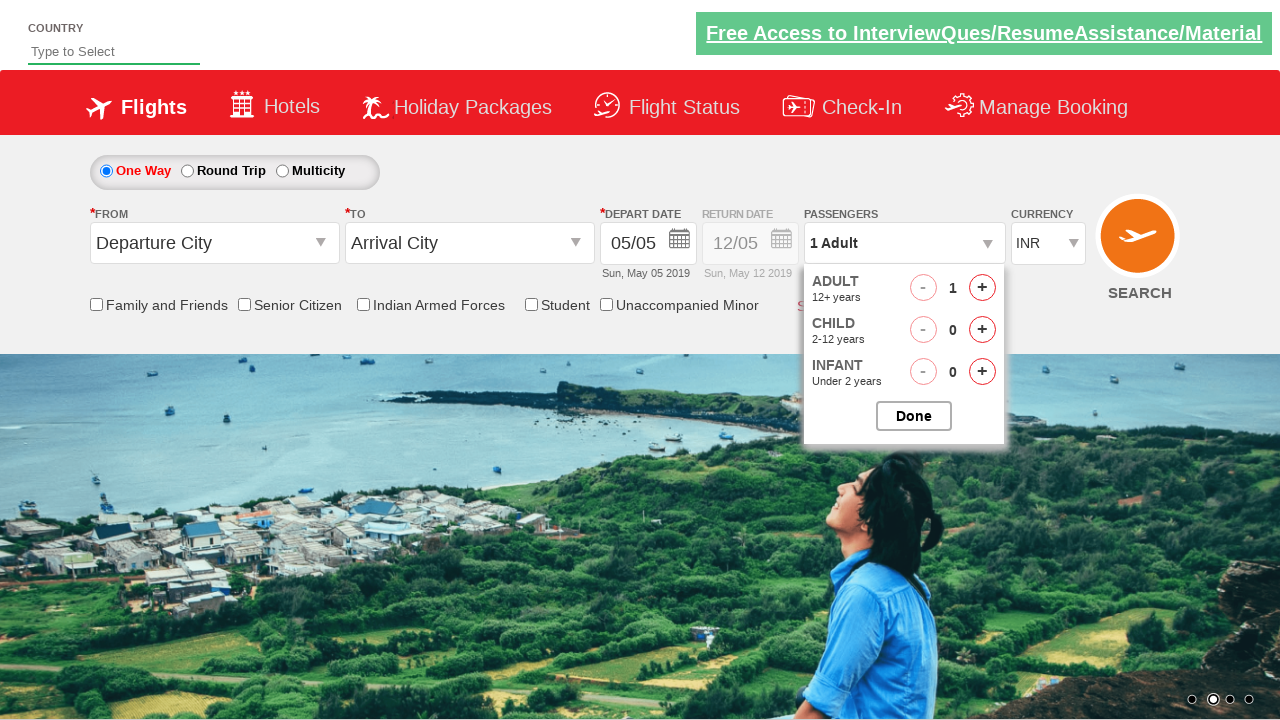

Clicked Done button to close dropdown at (914, 416) on input[value='Done']
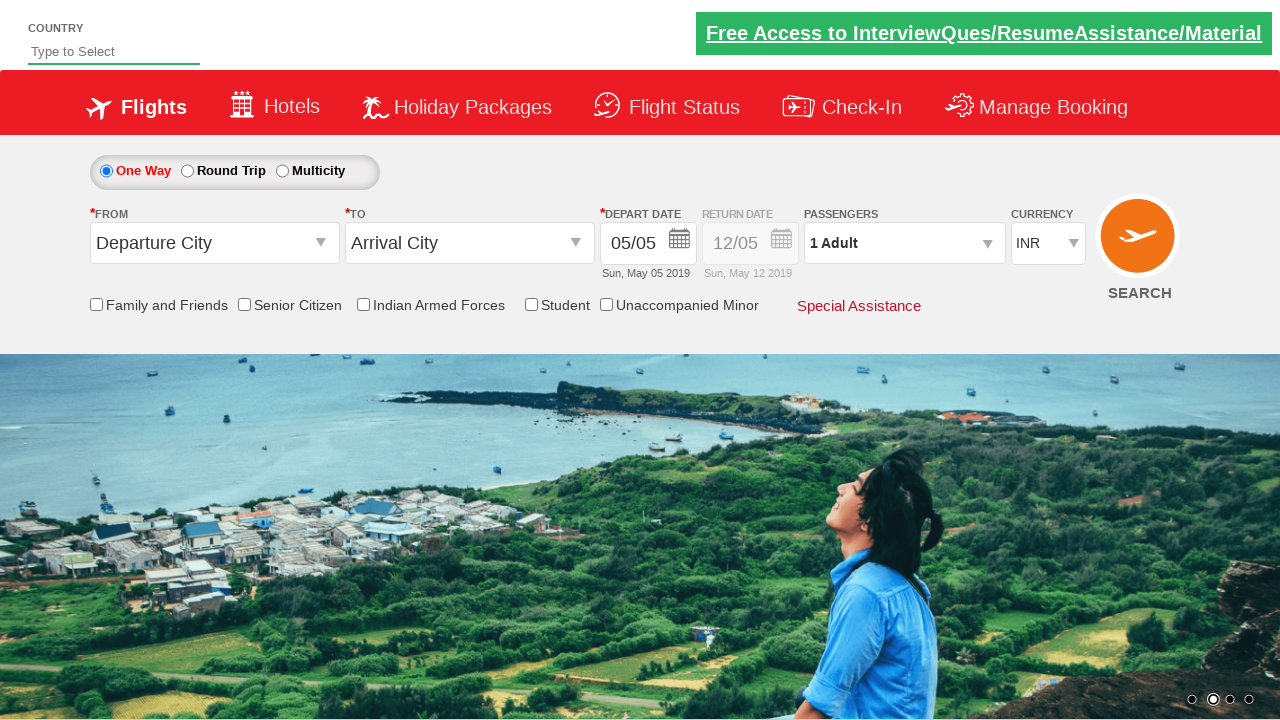

Verified dropdown displays '1 Adult'
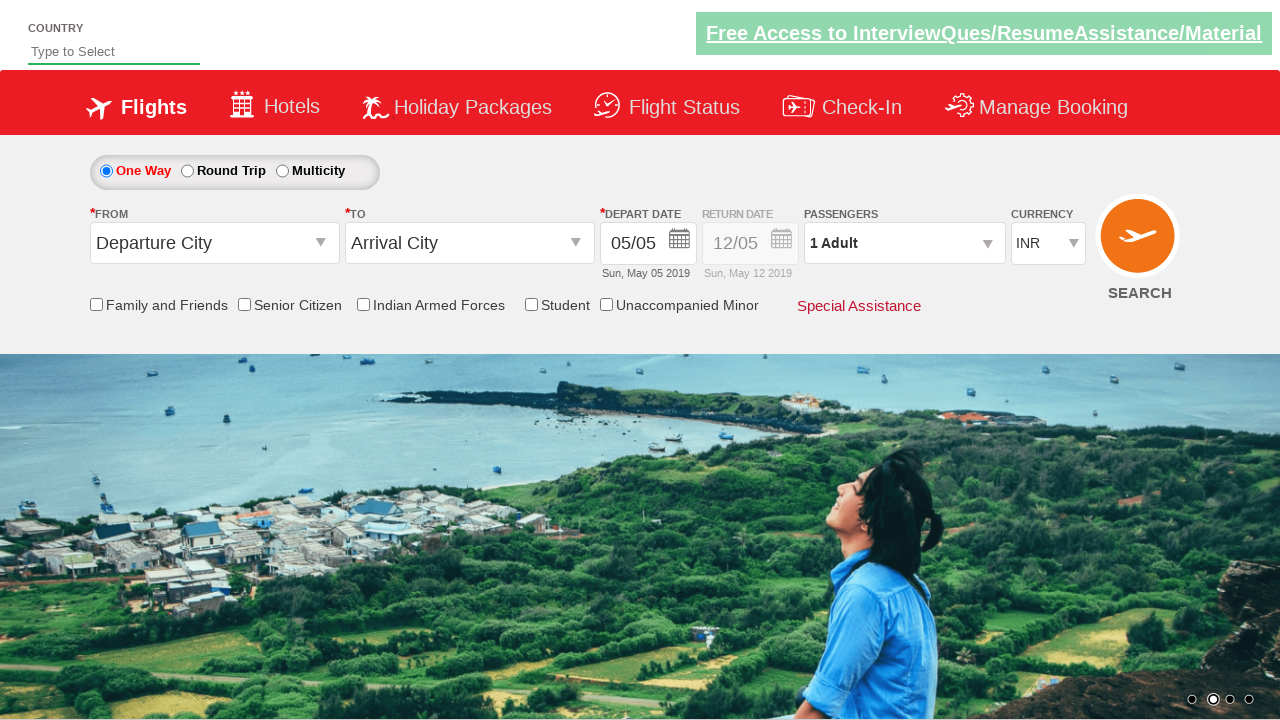

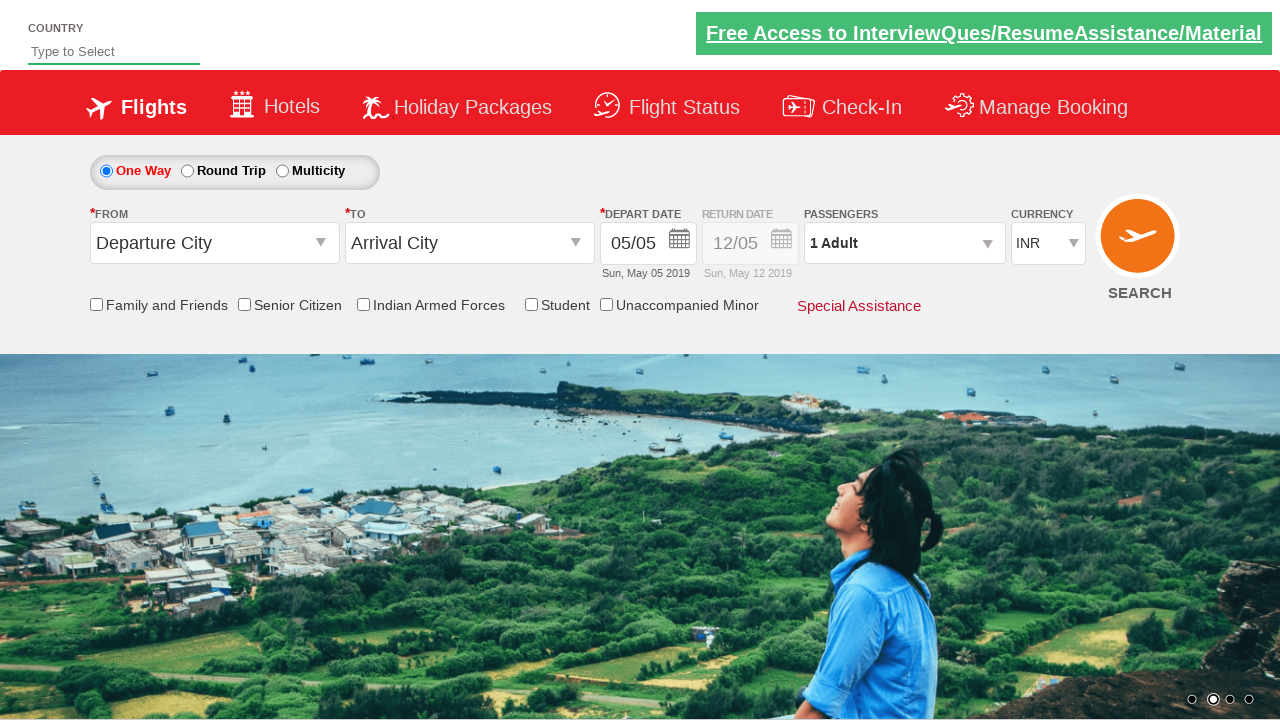